Tests checkbox functionality on a demo form by checking three checkboxes (Sports, Reading, Music) using different Playwright methods, then unchecking them using corresponding uncheck methods.

Starting URL: https://demoqa.com/automation-practice-form

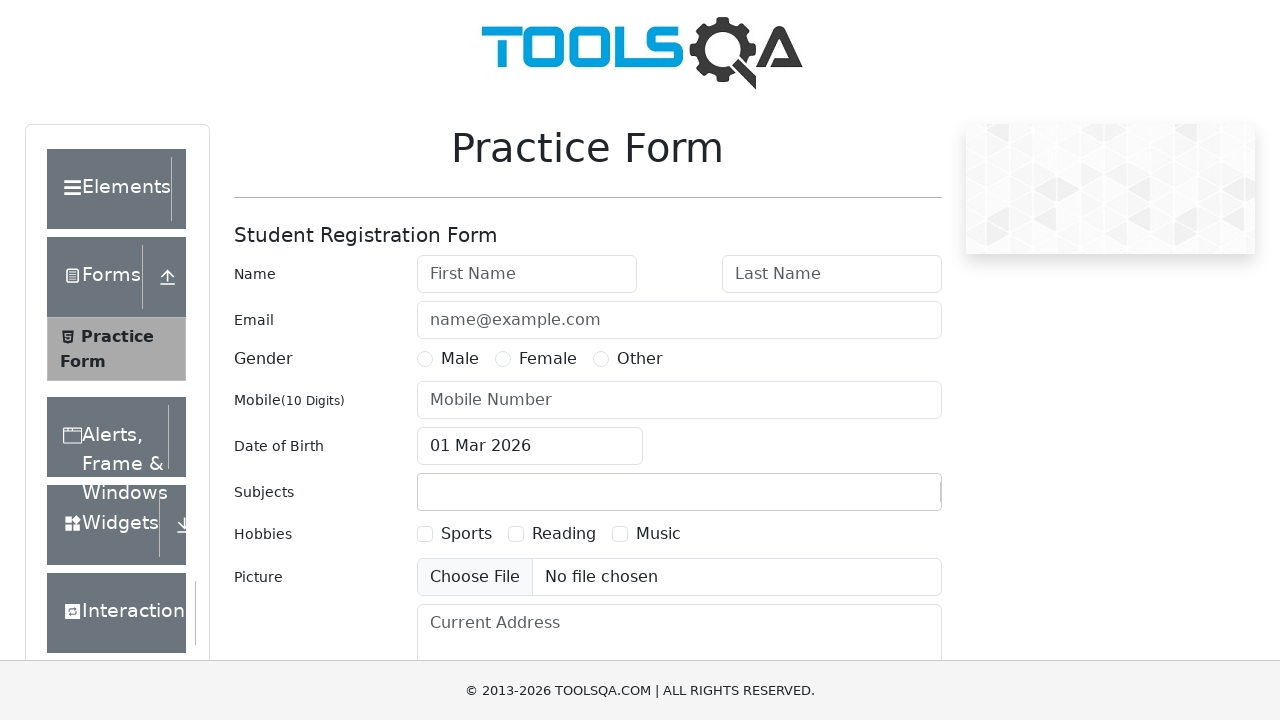

Checked Sports checkbox using locator click method at (466, 534) on text=Sports
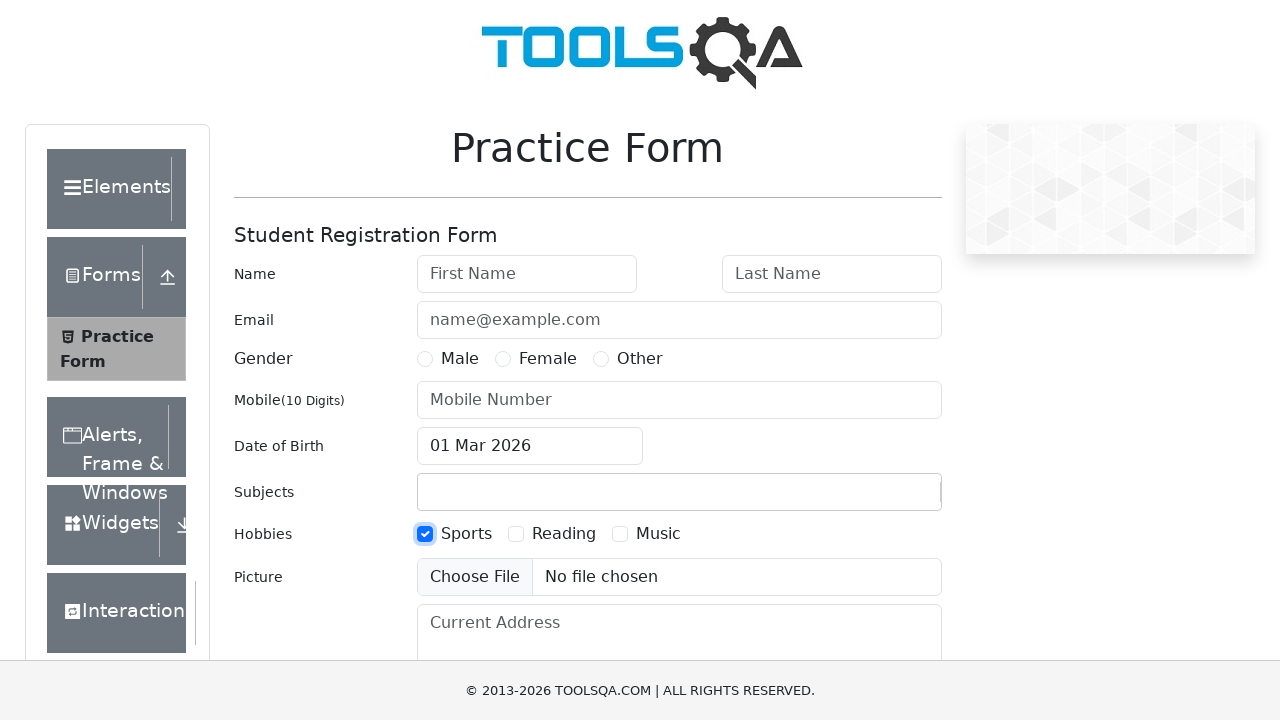

Checked Reading checkbox using check() method at (564, 534) on text=Reading
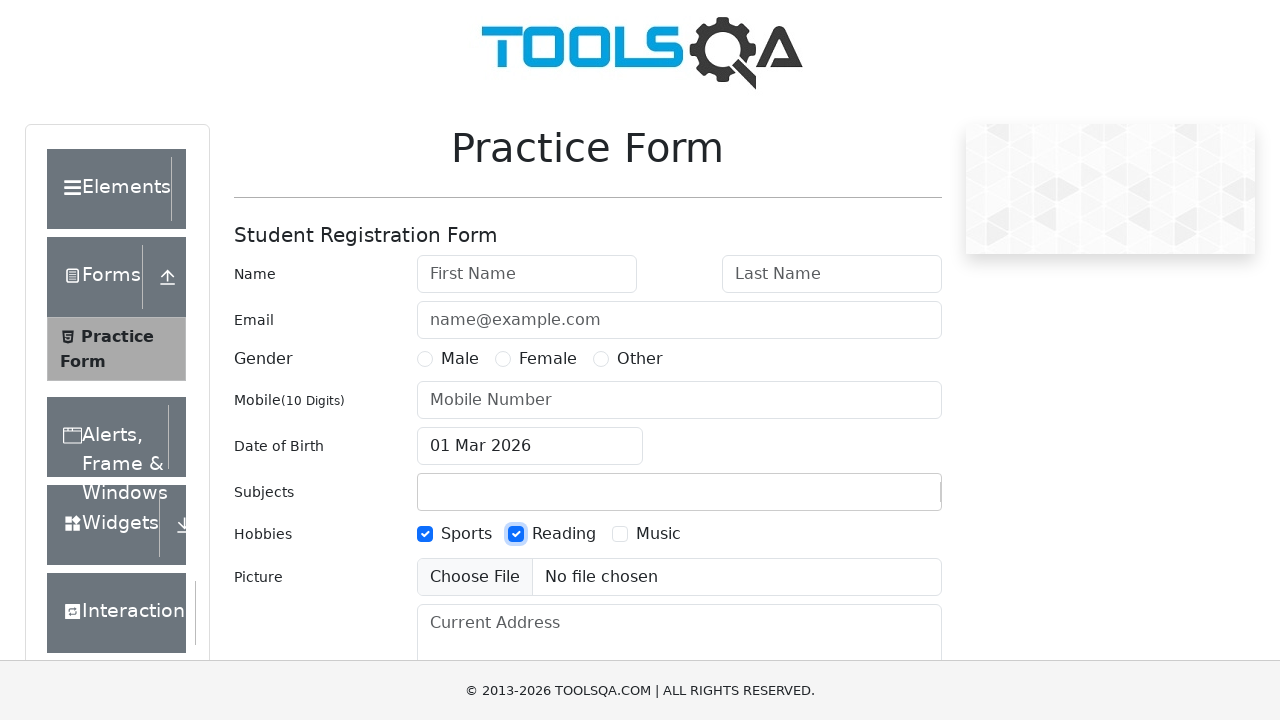

Checked Music checkbox using locator check() method at (658, 534) on text=Music
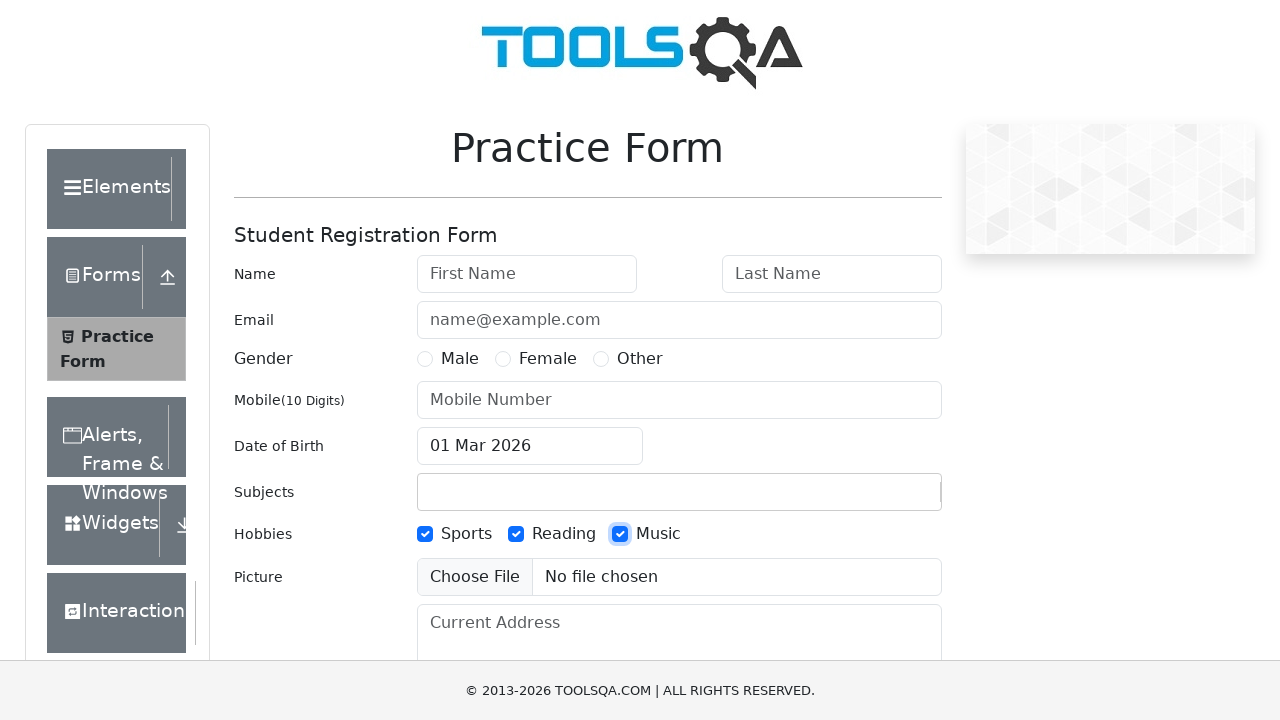

Waited 1 second to observe checked state
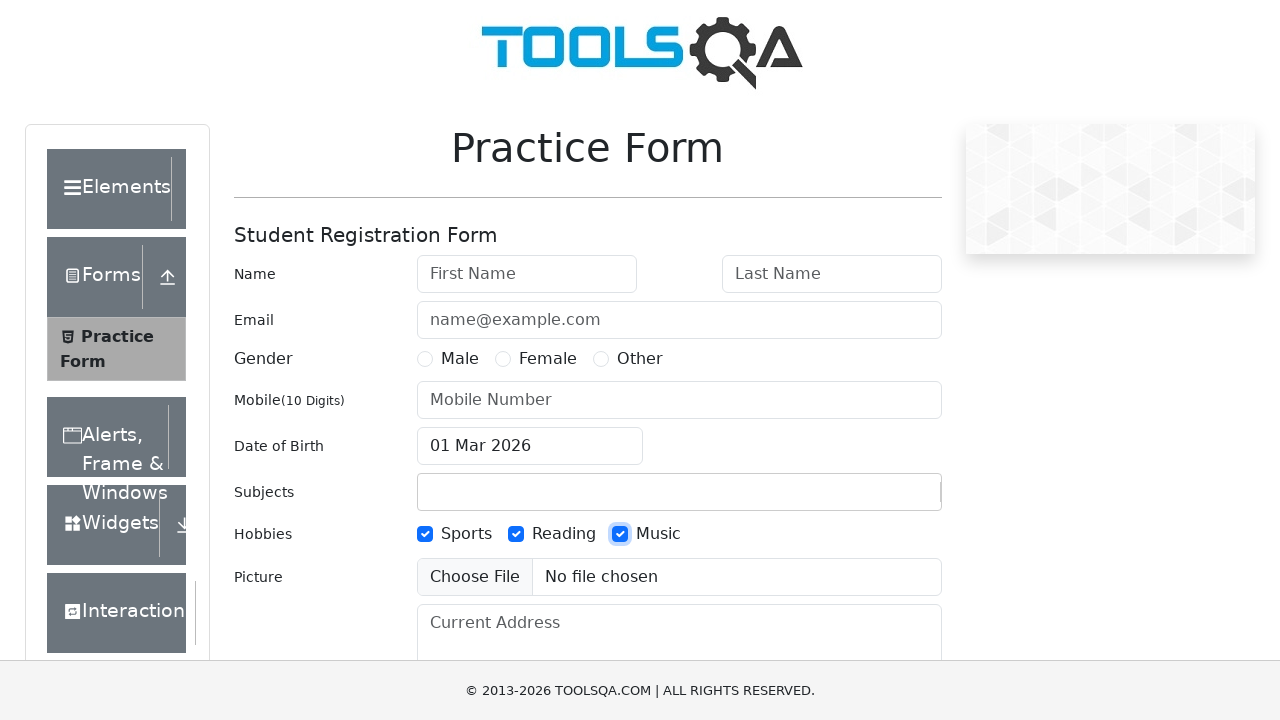

Unchecked Sports checkbox using locator click method at (466, 534) on text=Sports
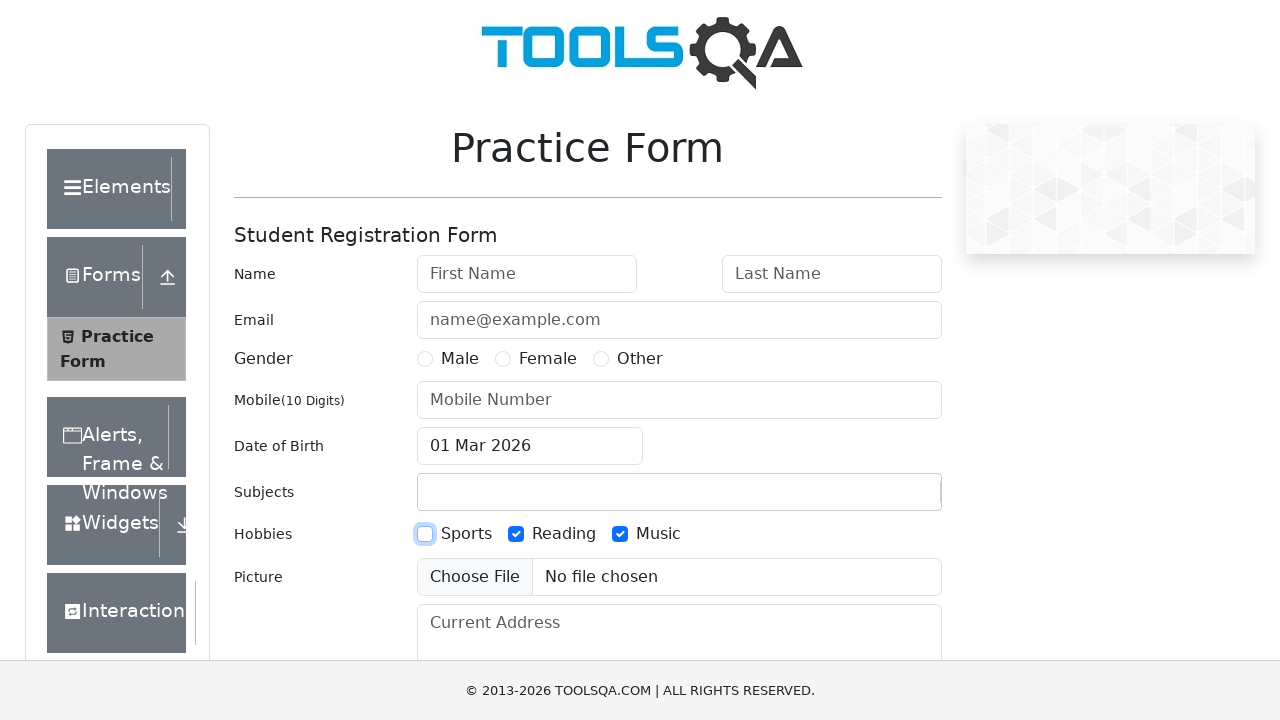

Unchecked Reading checkbox using uncheck() method at (564, 534) on text=Reading
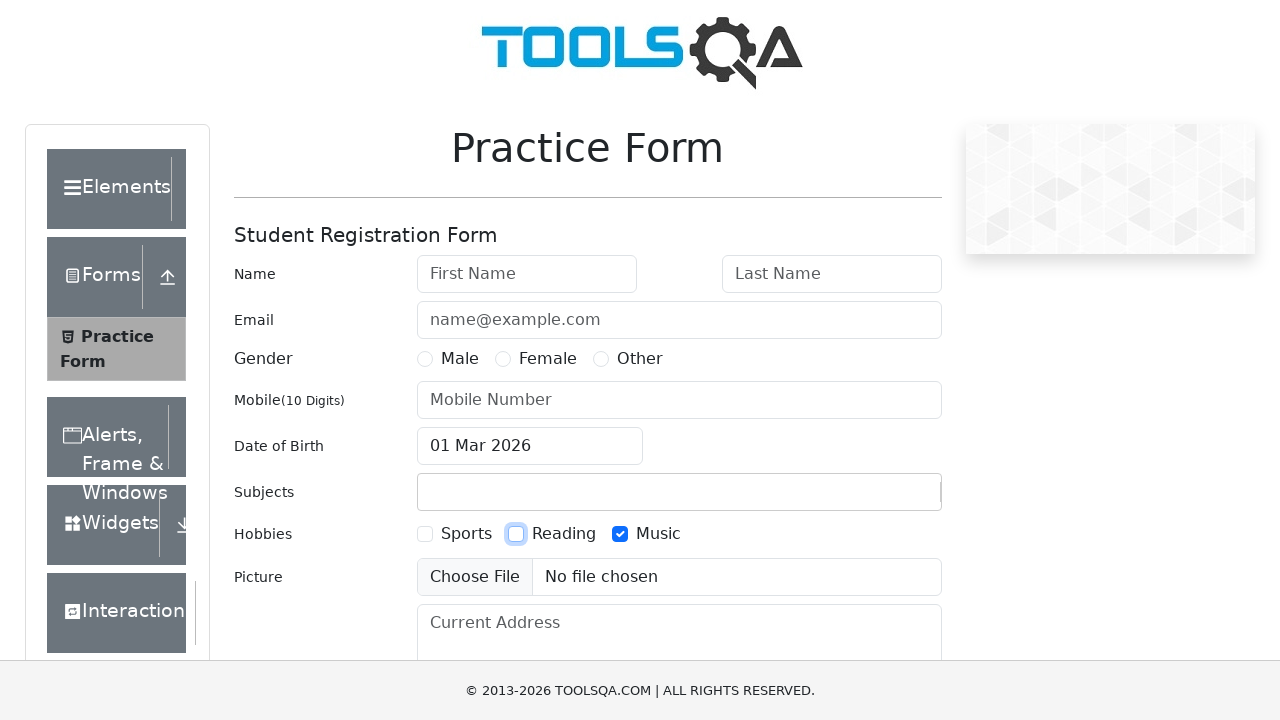

Unchecked Music checkbox using locator uncheck() method at (658, 534) on text=Music
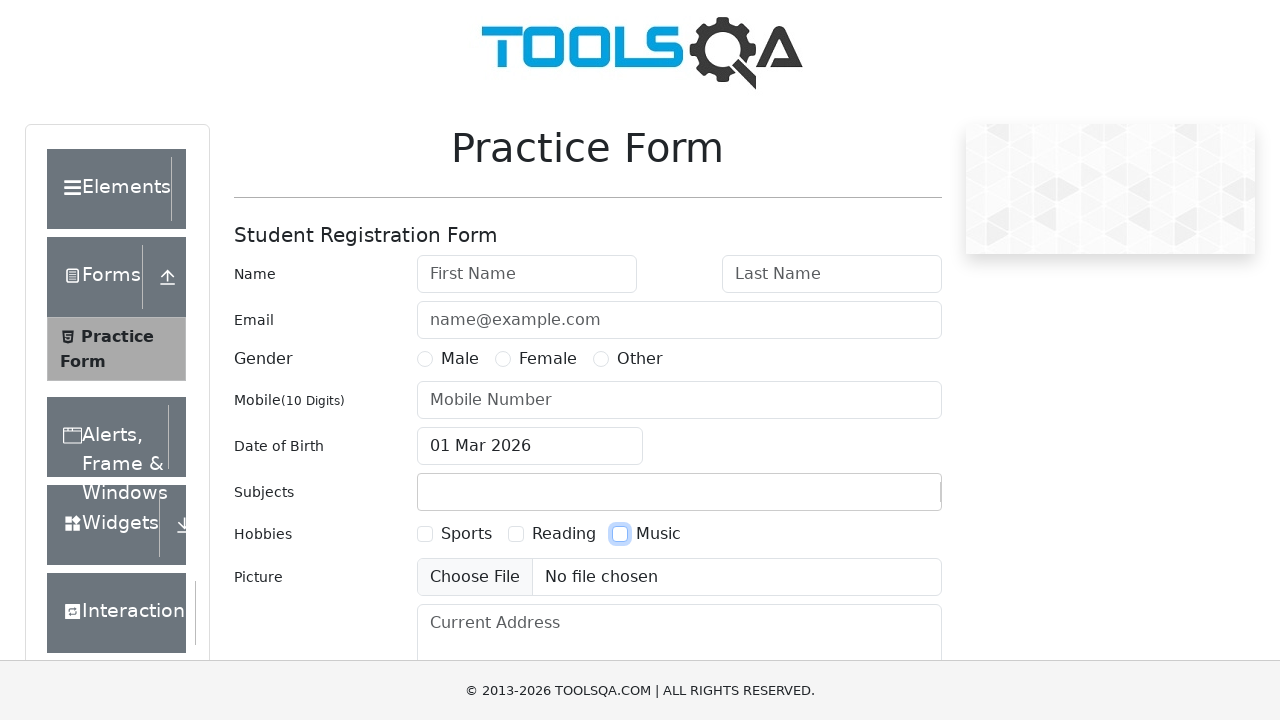

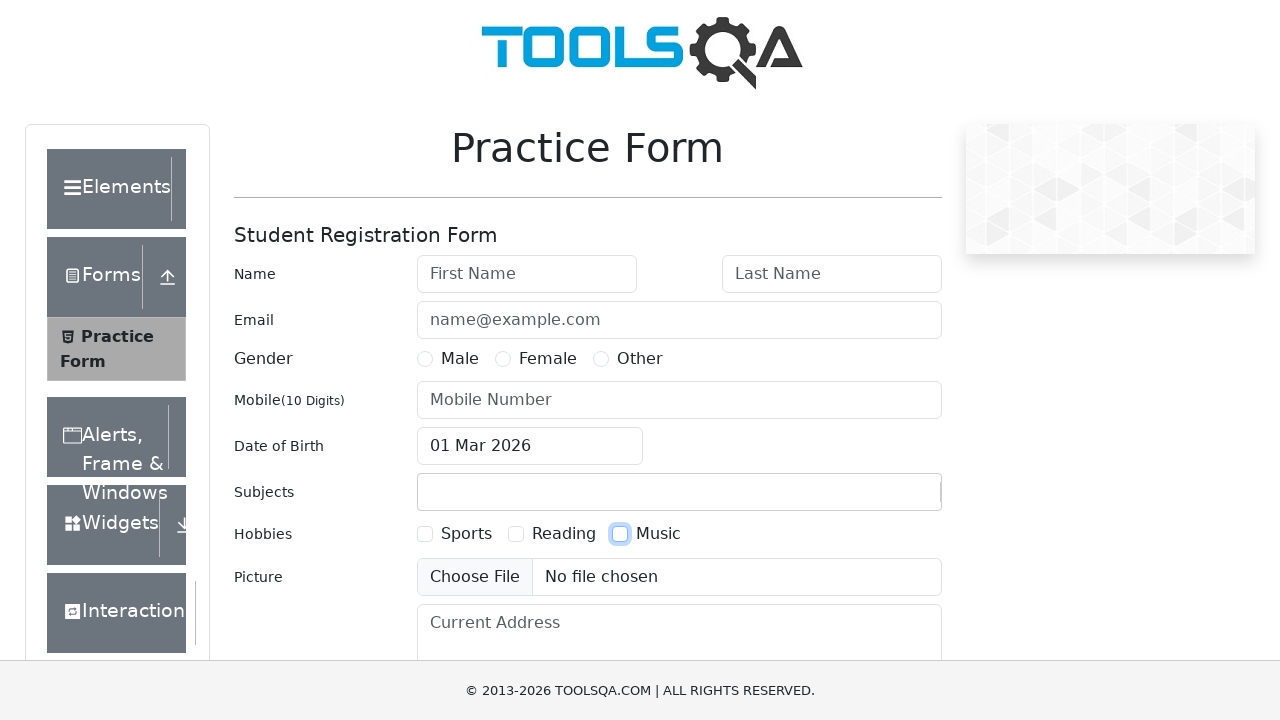